Tests the Add/Remove Elements functionality by navigating to the page, adding two elements, and then deleting both elements.

Starting URL: https://the-internet.herokuapp.com/

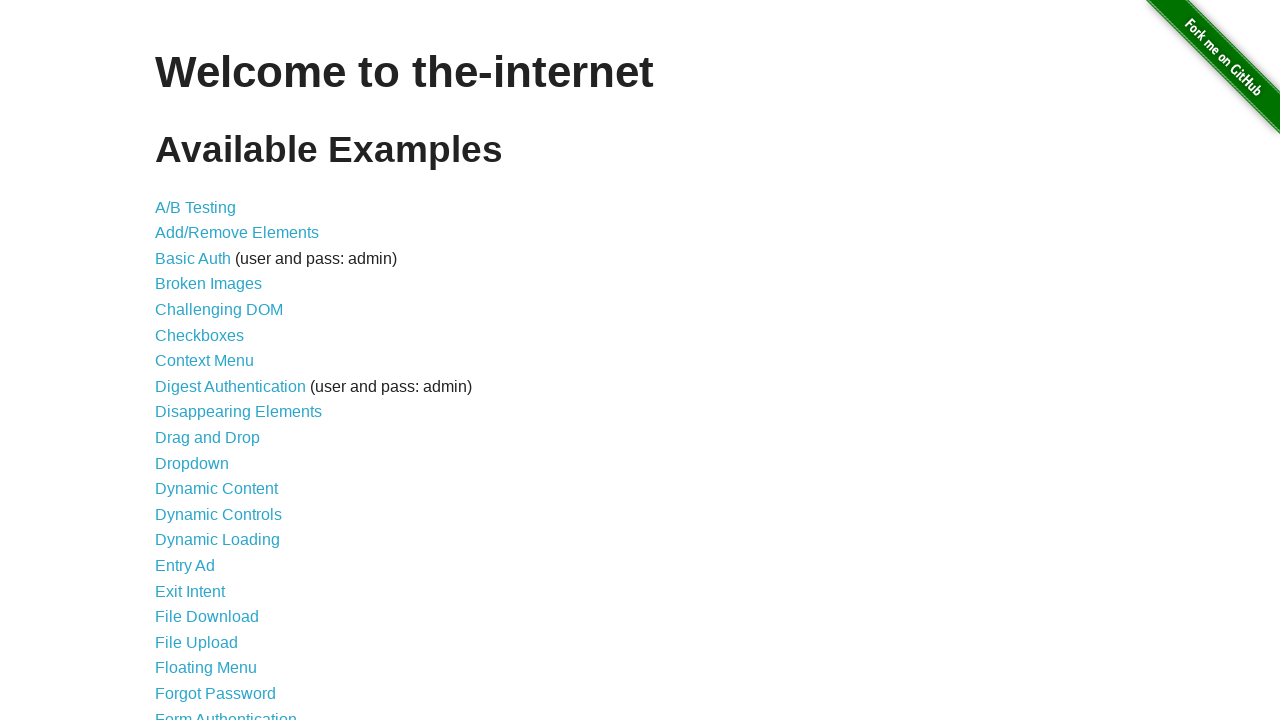

Clicked on Add/Remove Elements link at (237, 233) on xpath=//a[normalize-space()='Add/Remove Elements']
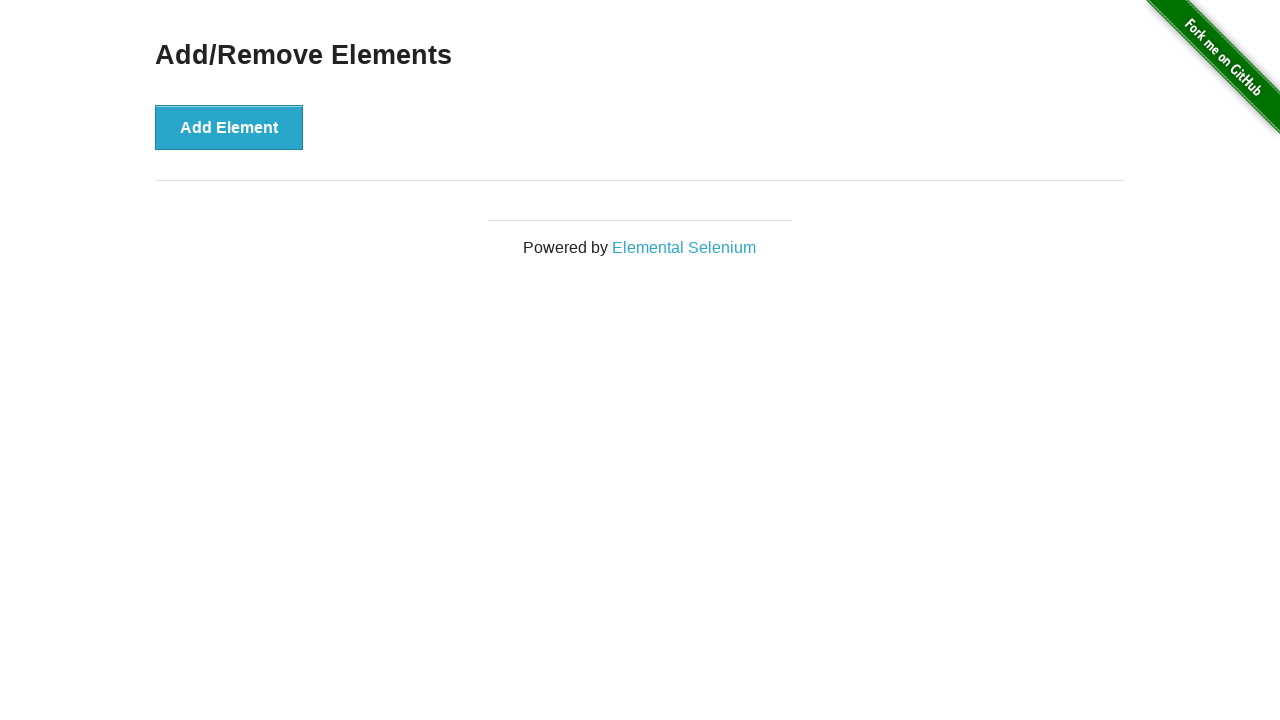

Waited for Add Element button to load
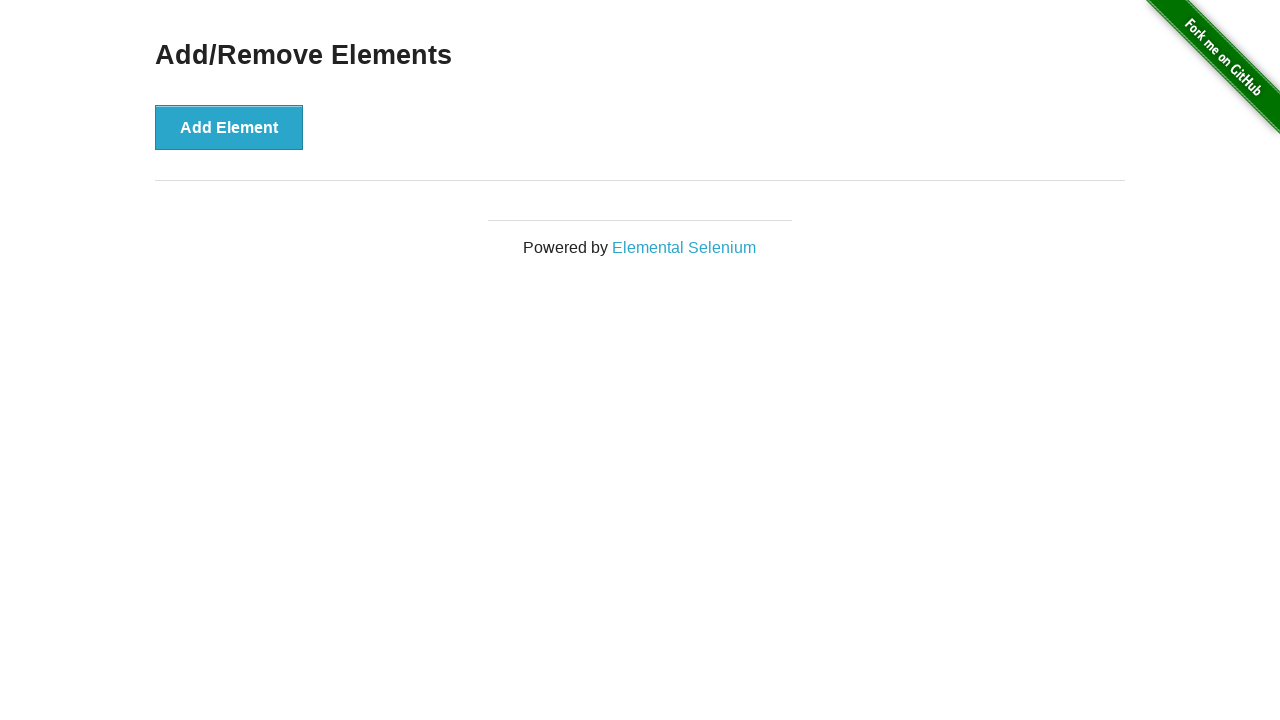

Clicked Add Element button to add first element at (229, 127) on xpath=//button[normalize-space()='Add Element']
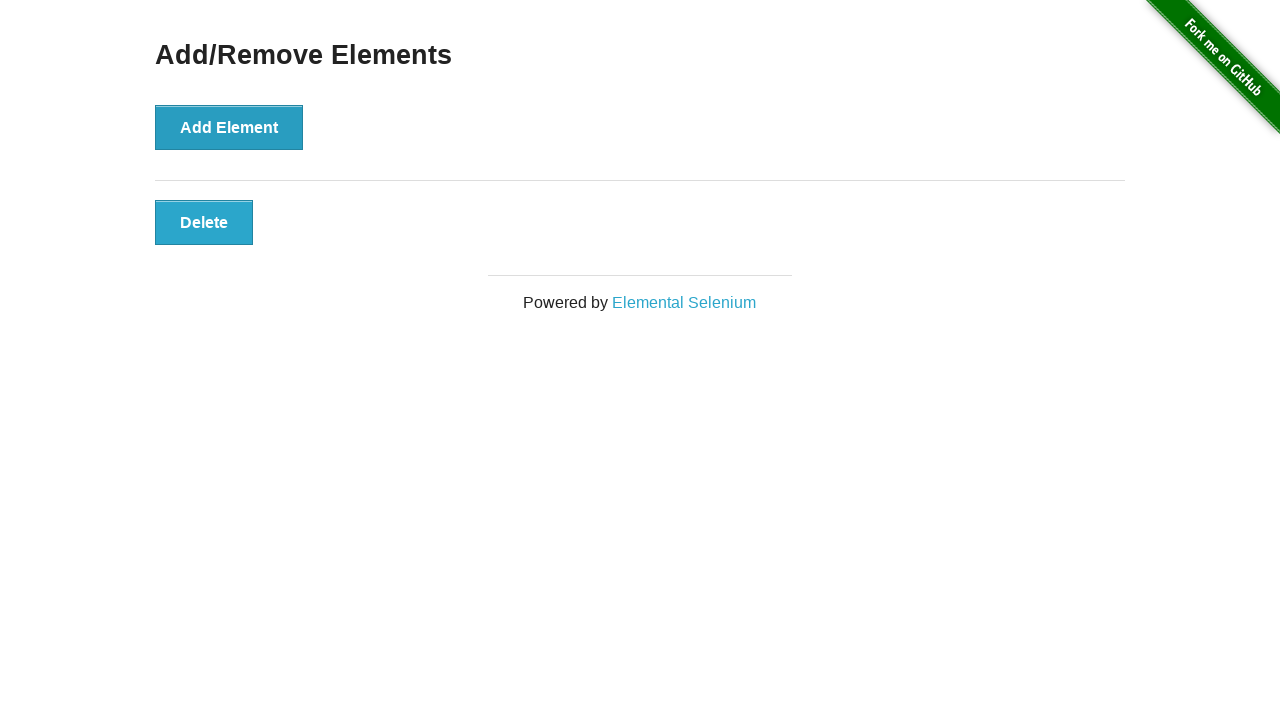

Clicked Add Element button to add second element at (229, 127) on xpath=//button[normalize-space()='Add Element']
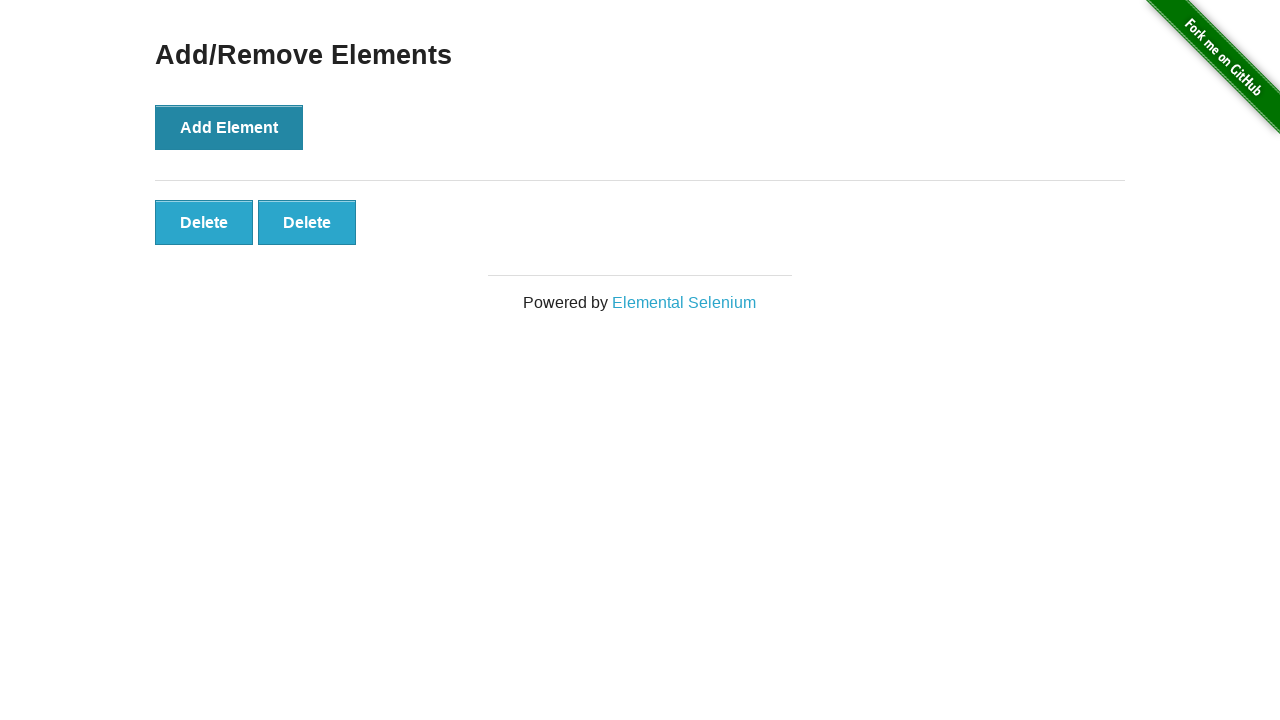

Waited for delete buttons to appear
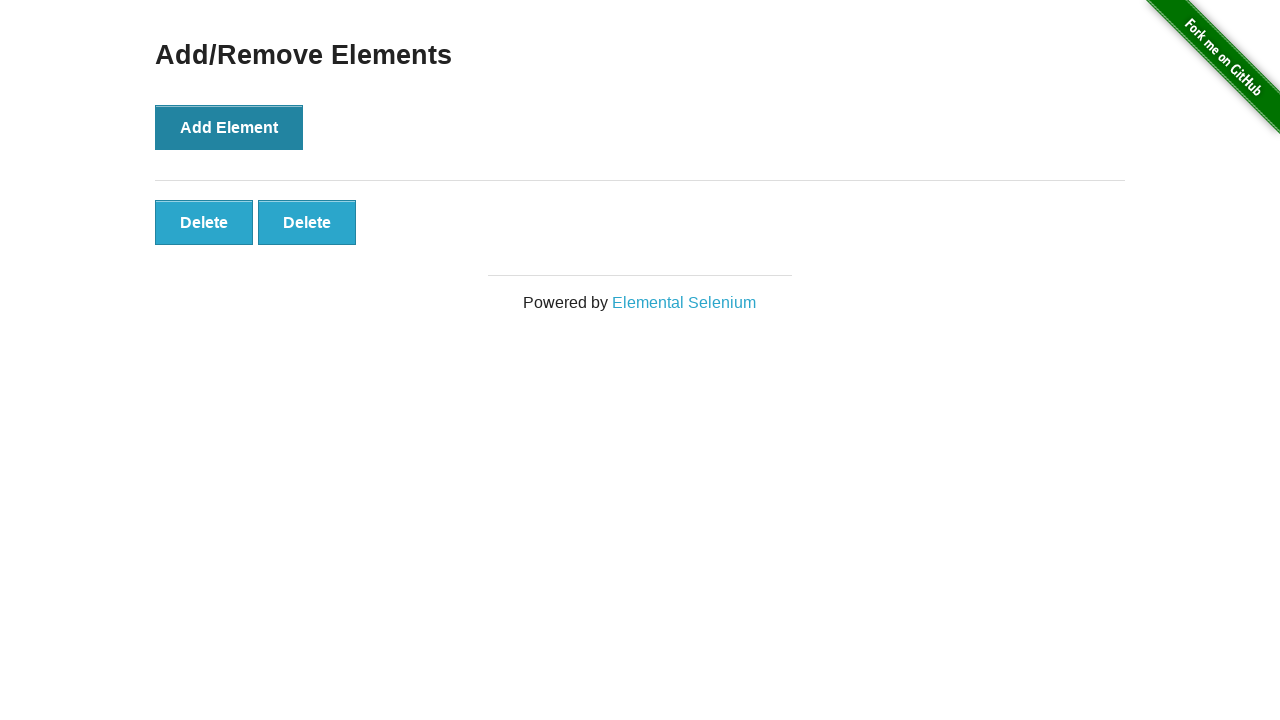

Clicked delete button to remove first added element at (204, 222) on xpath=//div[@id='elements']/button[1]
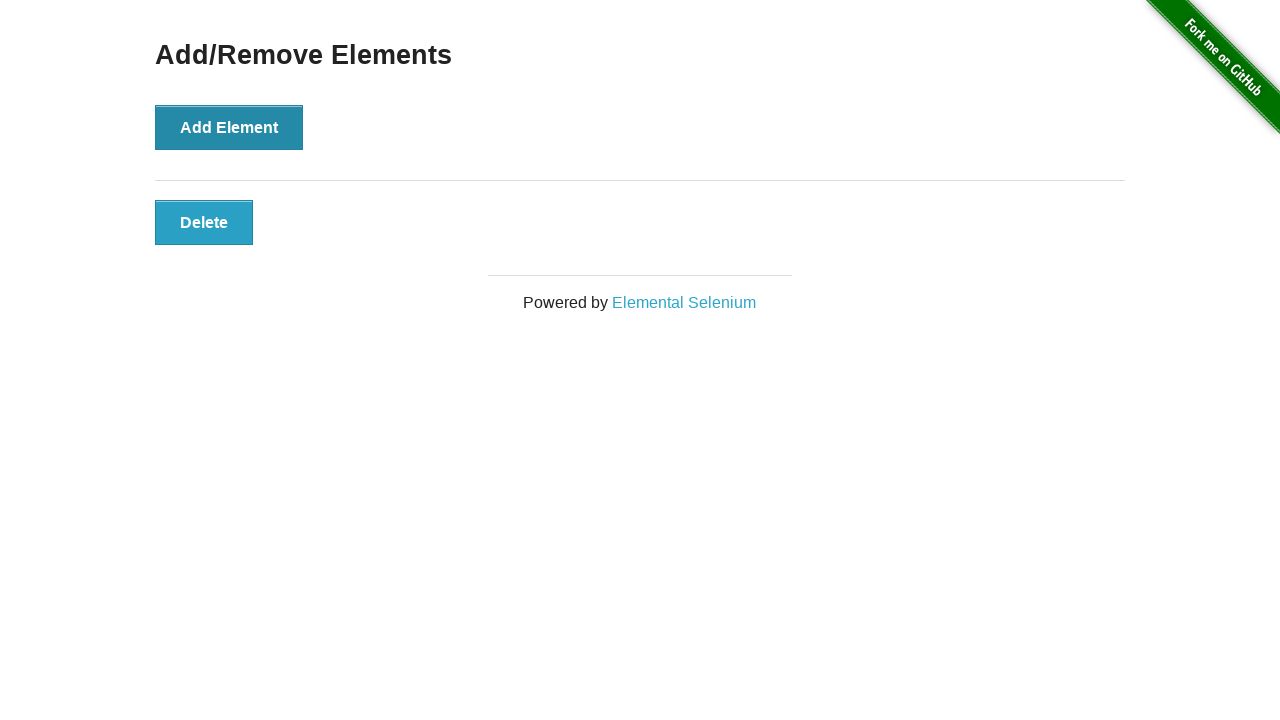

Clicked delete button to remove second added element at (204, 222) on xpath=//div[@id='elements']/button[1]
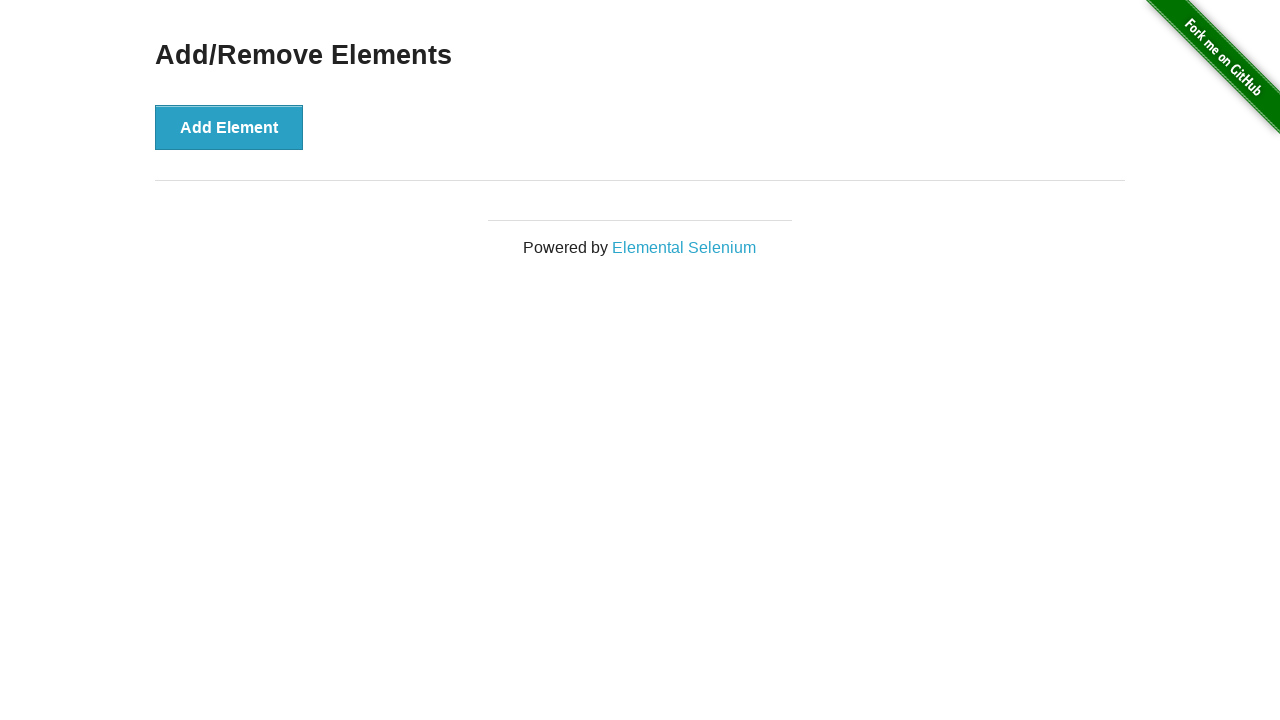

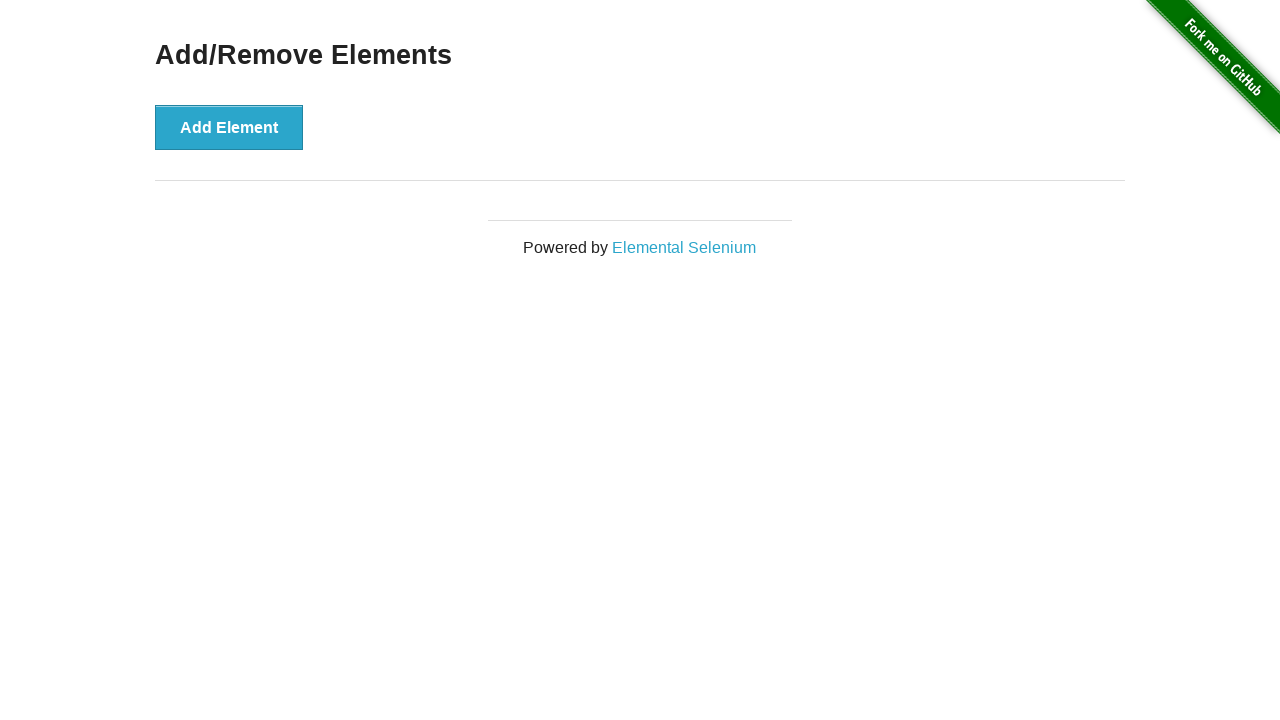